Tests dropdown selection functionality by selecting an option from a course dropdown menu by index

Starting URL: https://www.hyrtutorials.com/p/html-dropdown-elements-practice.html

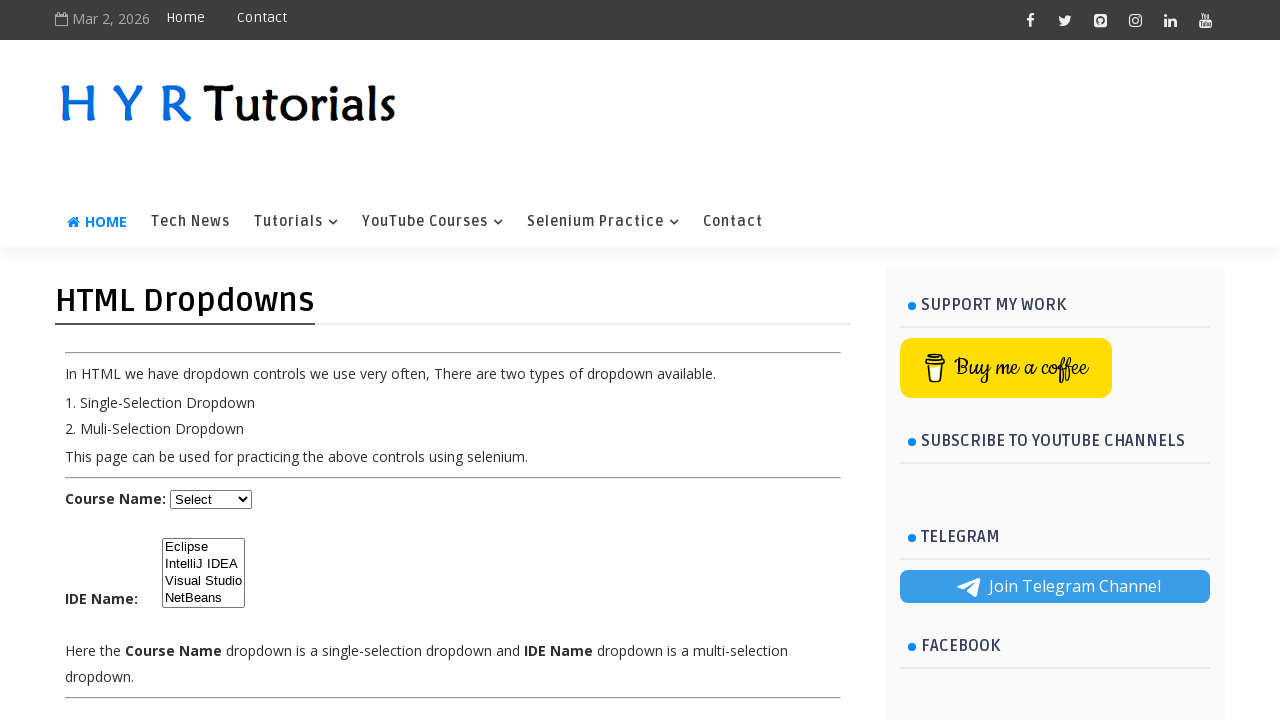

Selected second option (index 1) from course dropdown on select#course
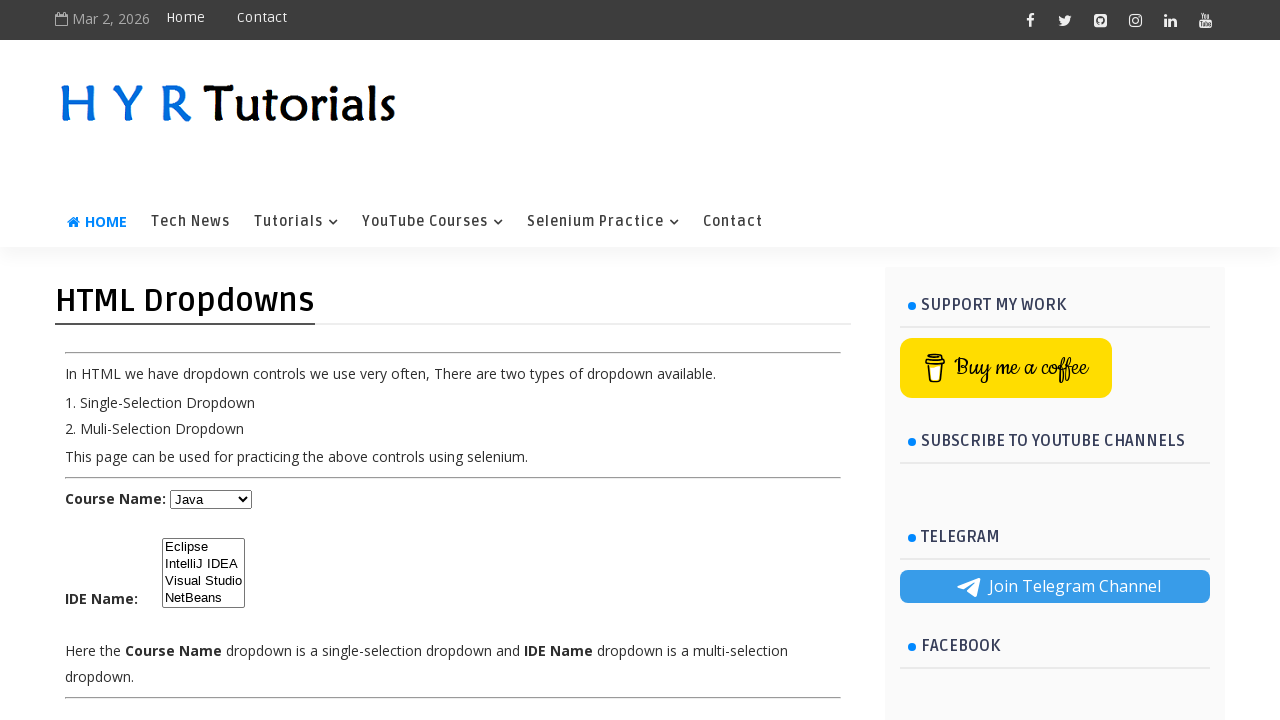

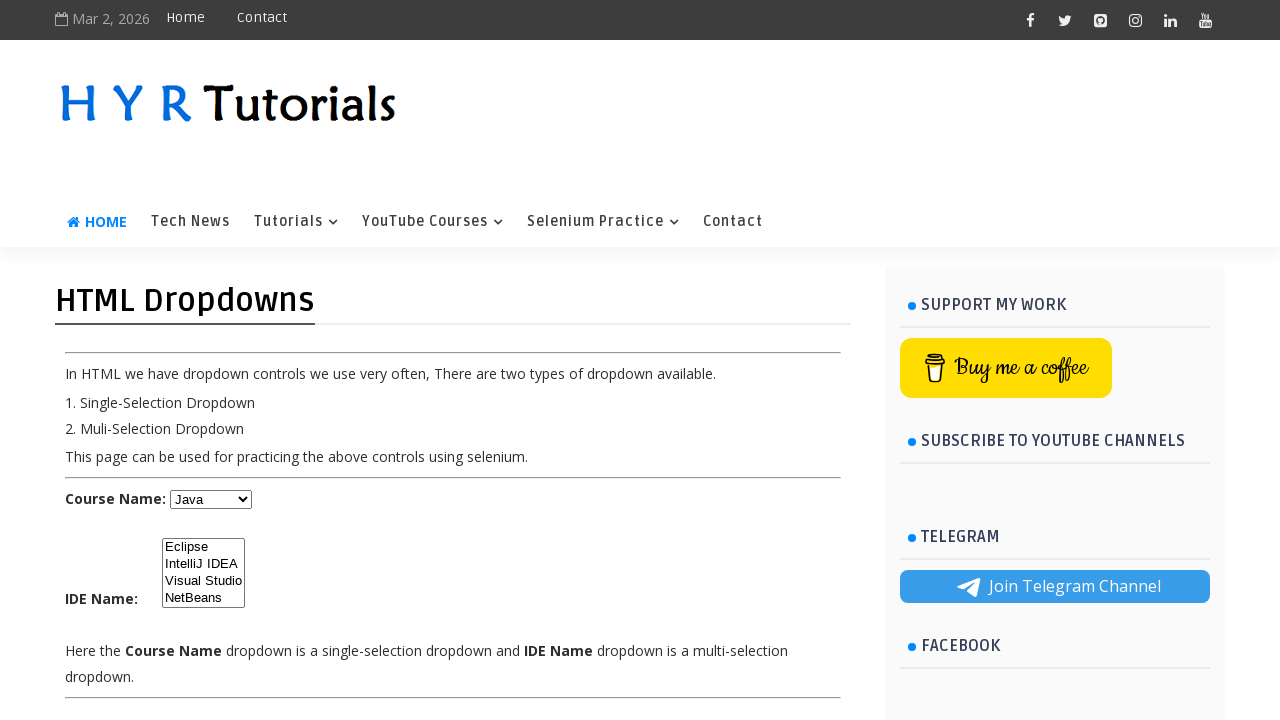